Verifies that the sum of values in a table column matches the displayed total amount on the page

Starting URL: https://rahulshettyacademy.com/AutomationPractice/

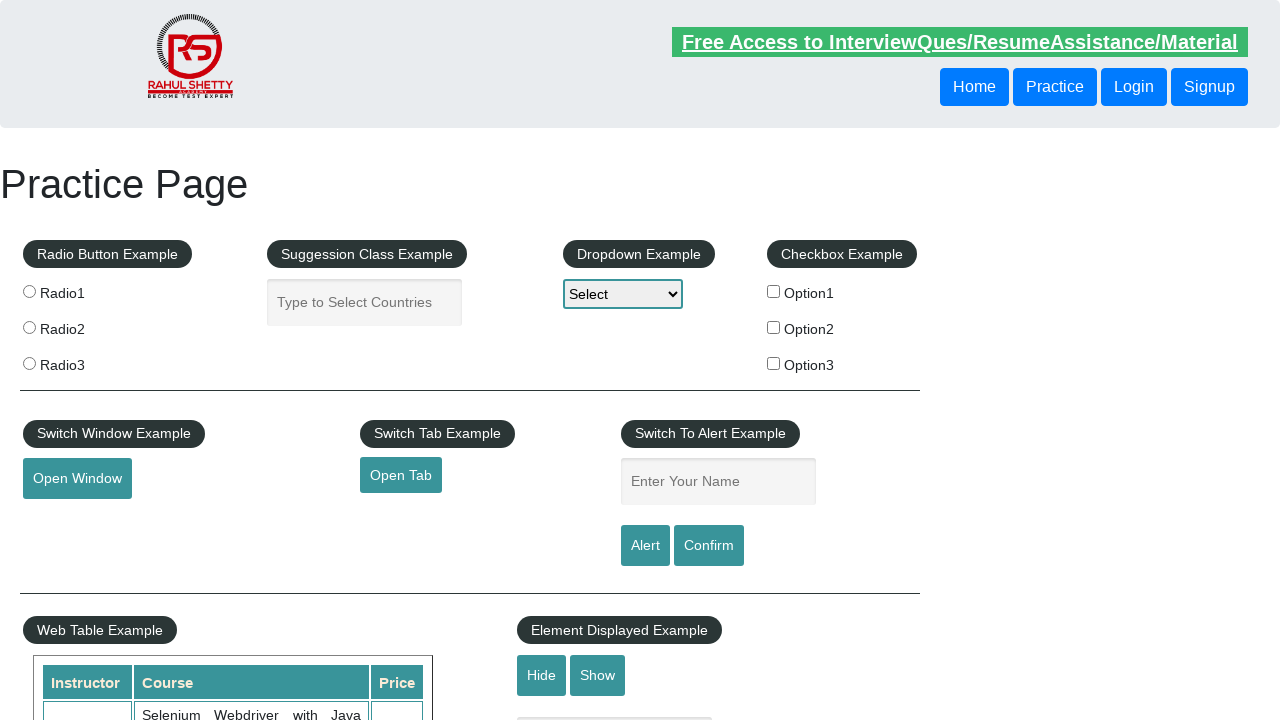

Retrieved all values from the 4th column of the table
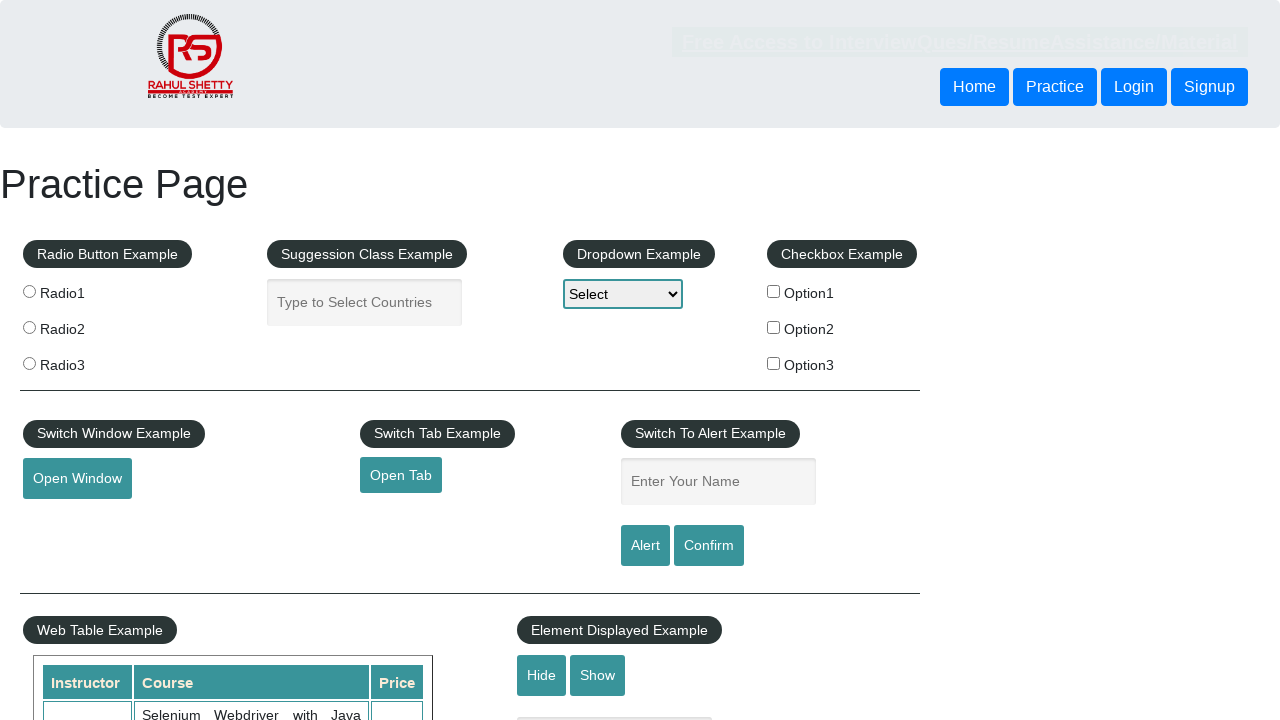

Calculated sum of table column values: 296
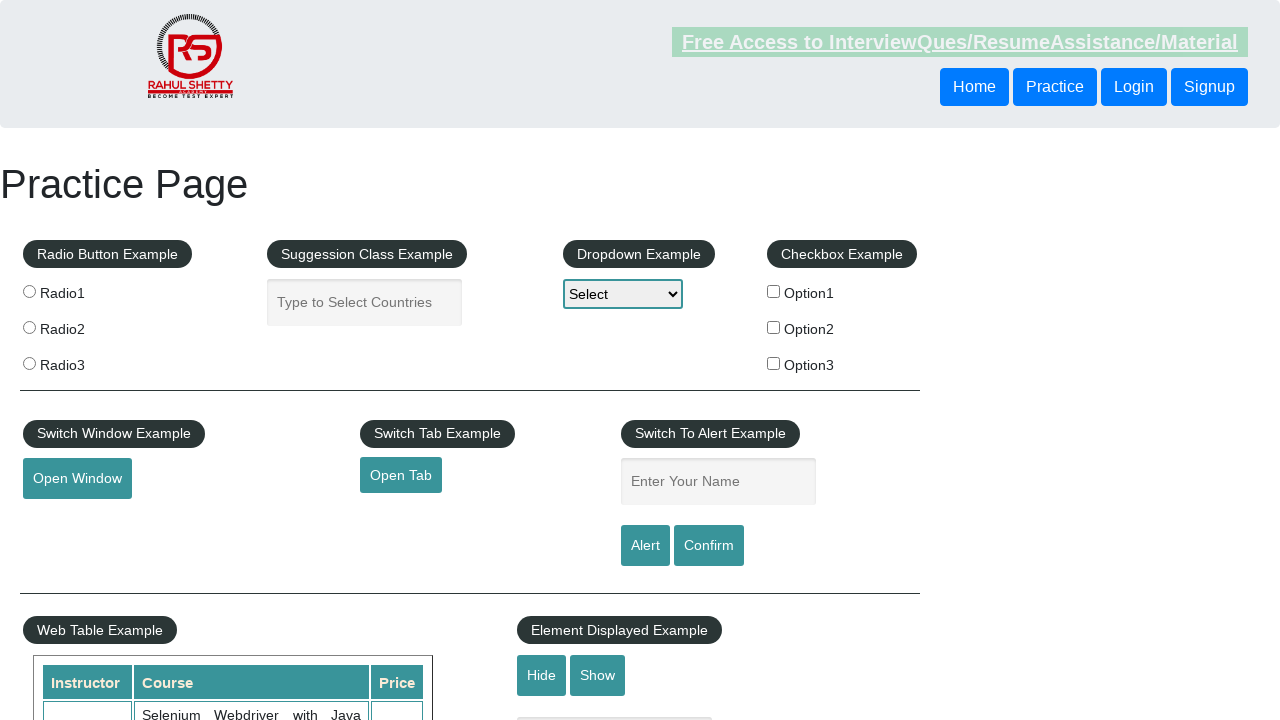

Retrieved the displayed total amount from the page
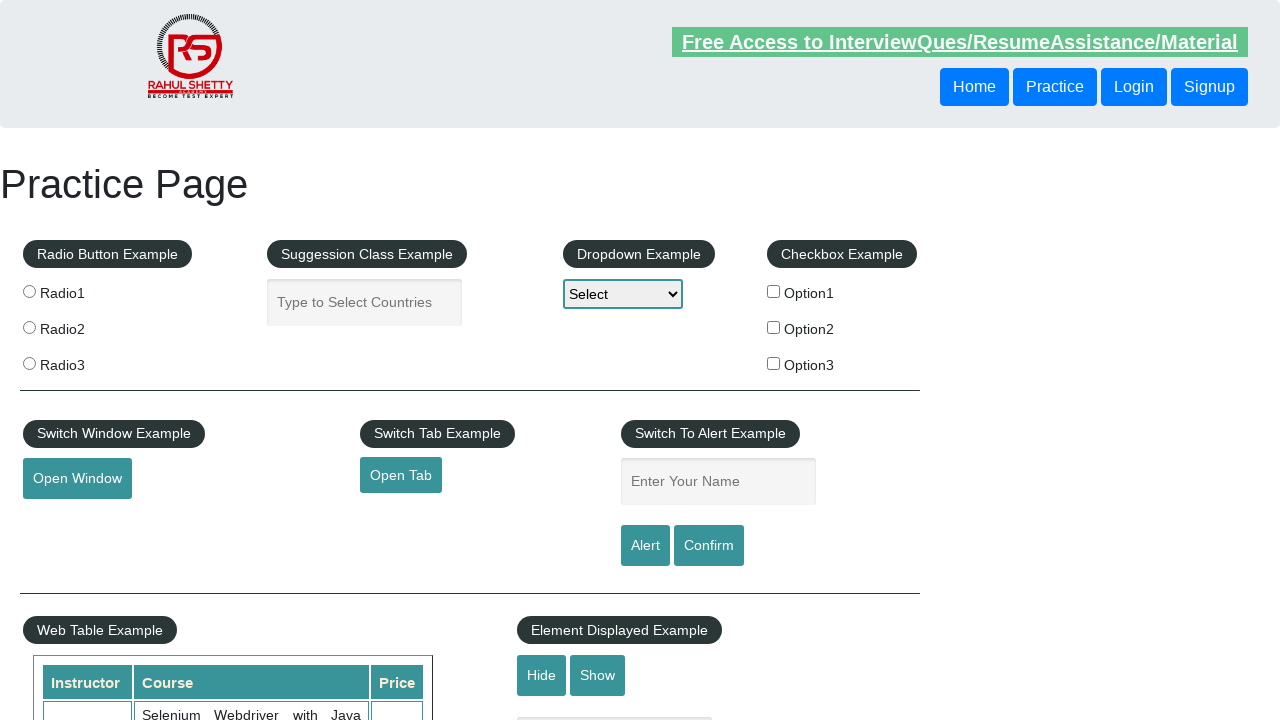

Extracted total amount value: 296
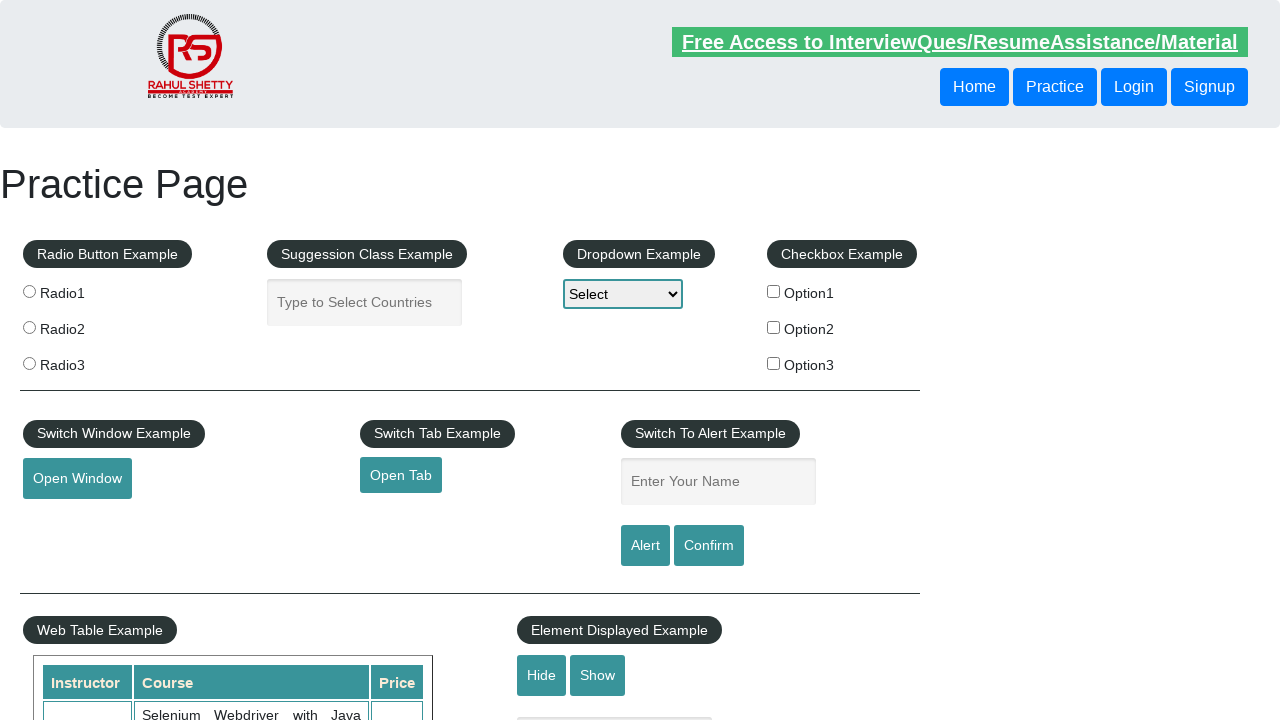

Verified that calculated sum (296) matches displayed total (296)
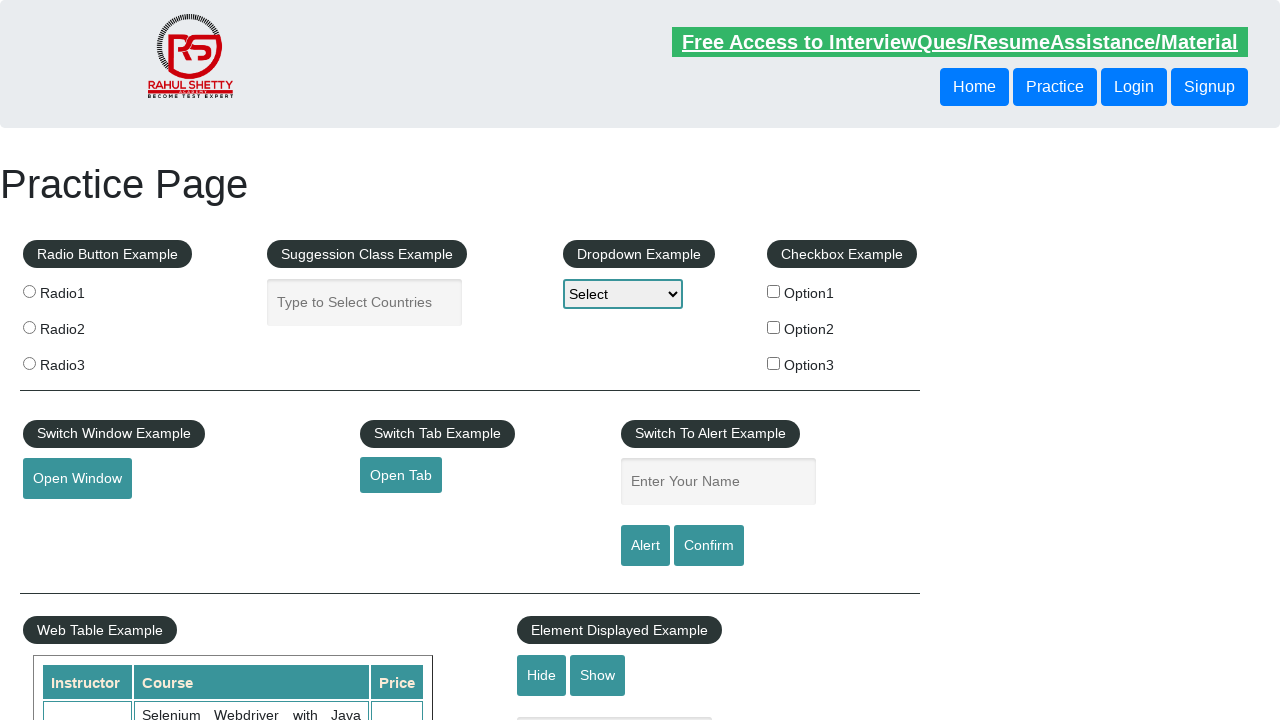

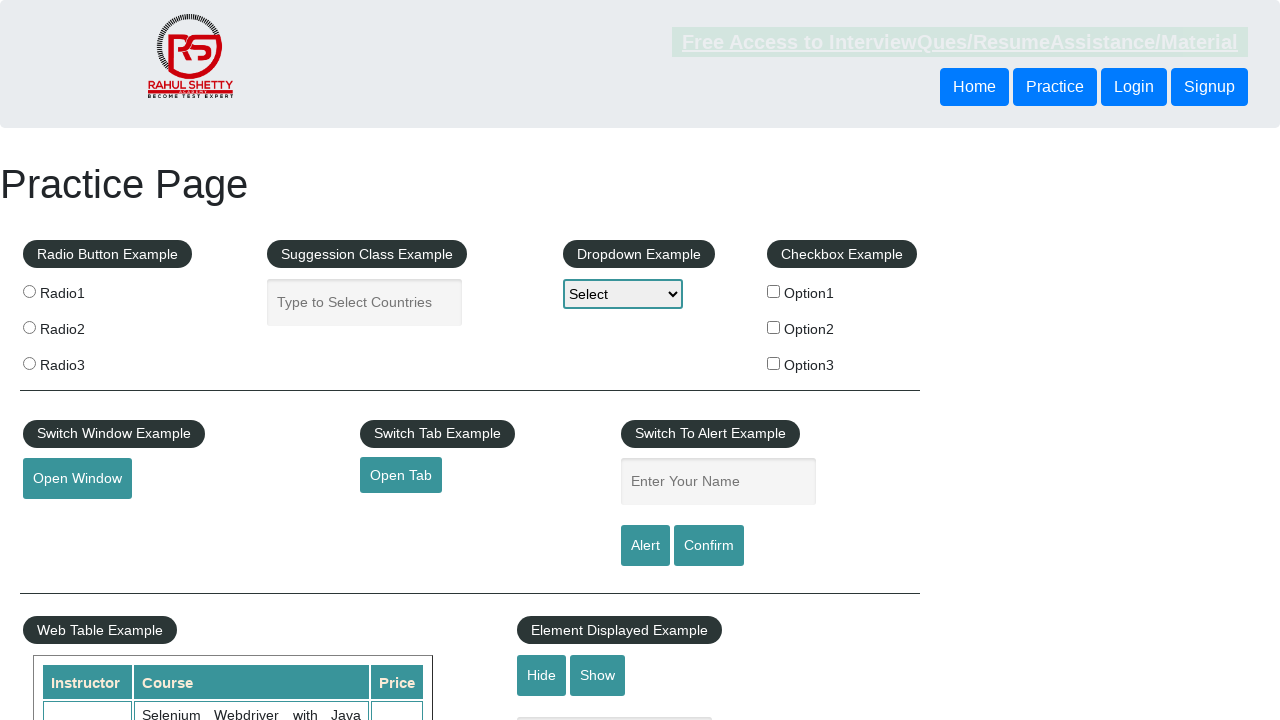